Tests viewport visibility by scrolling to footer and verifying element visibility in viewport

Starting URL: https://the-internet.herokuapp.com/

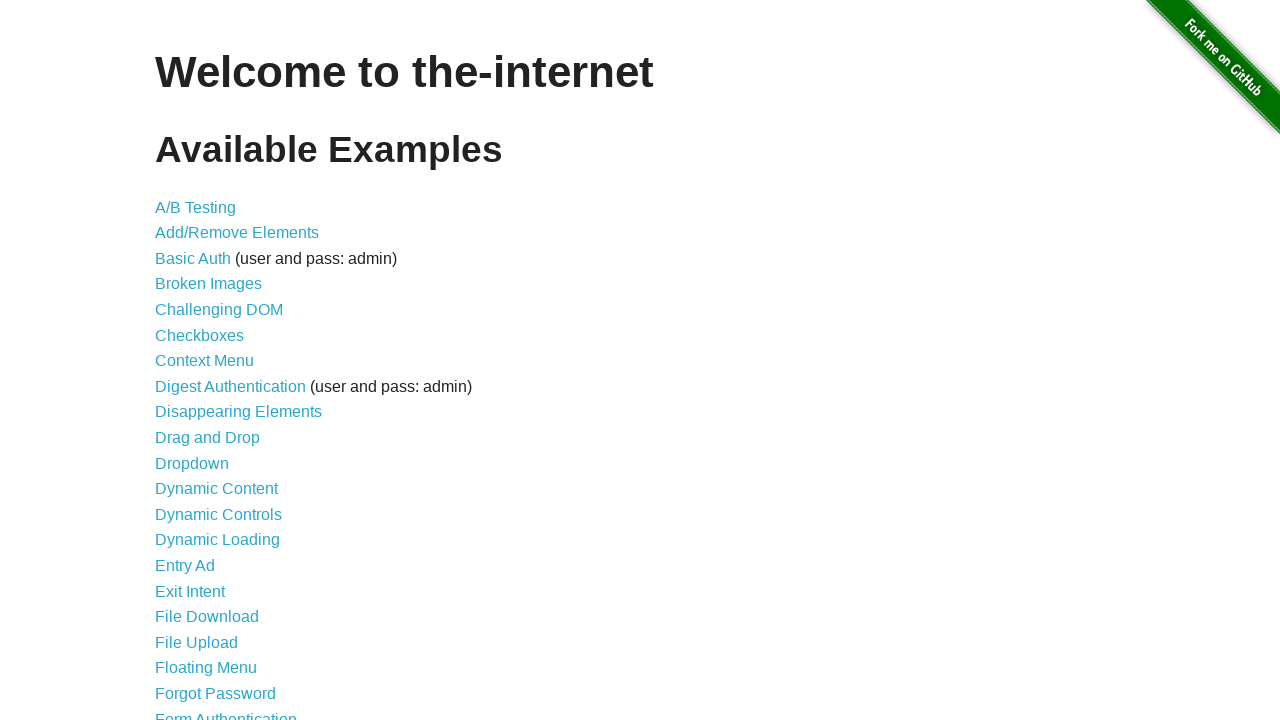

Waited for A/B Testing link to be in DOM
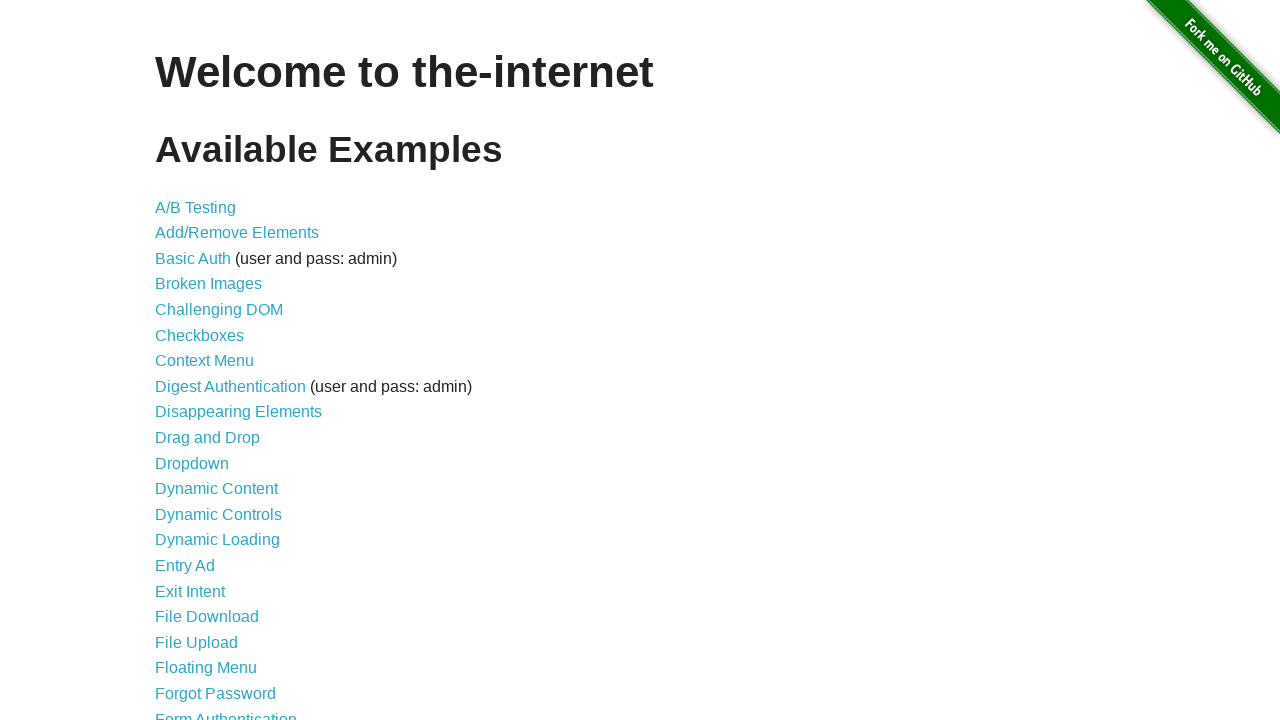

Scrolled to page footer
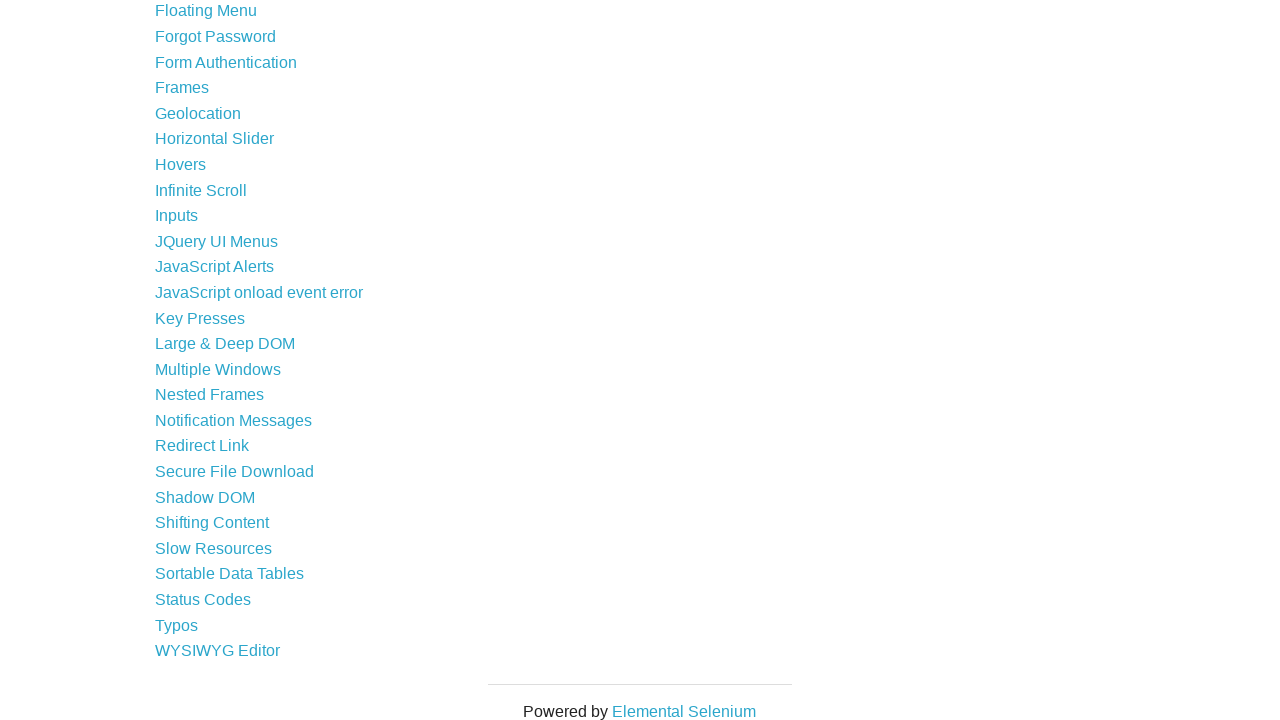

Verified WYSIWYG Editor link is now visible in viewport
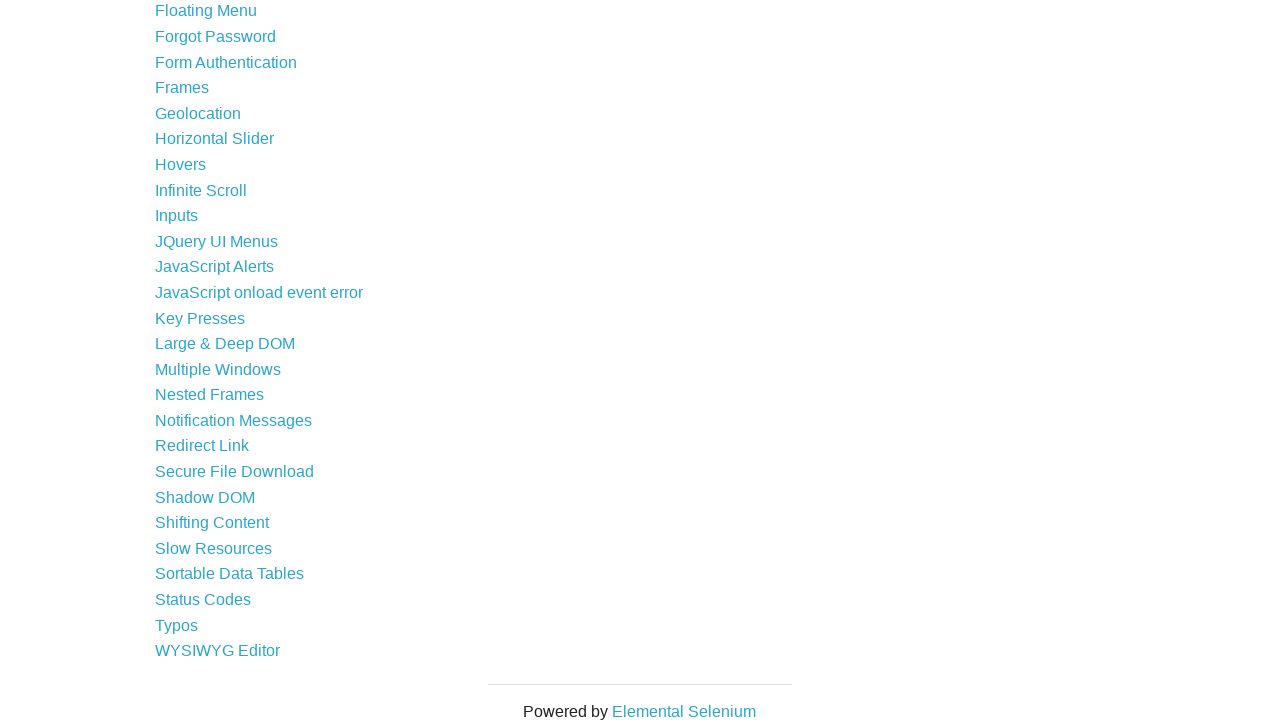

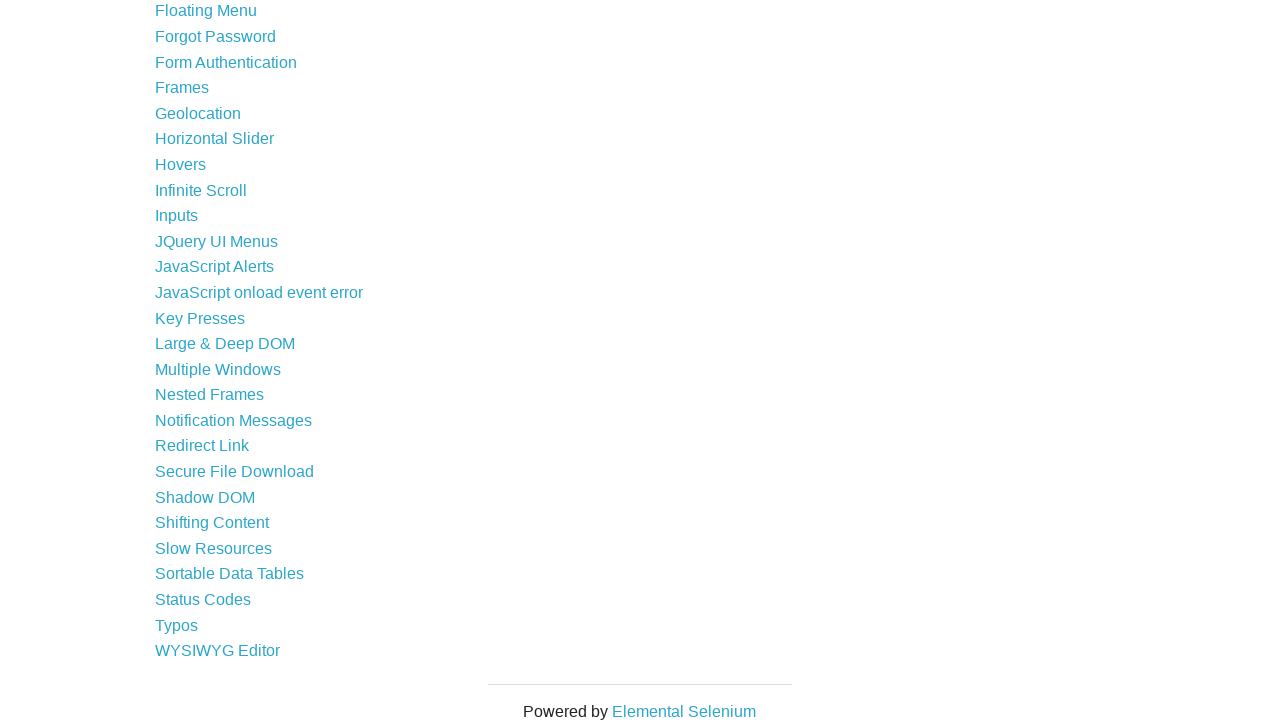